Navigates to Rediff homepage and retrieves the page title

Starting URL: https://www.rediff.com/

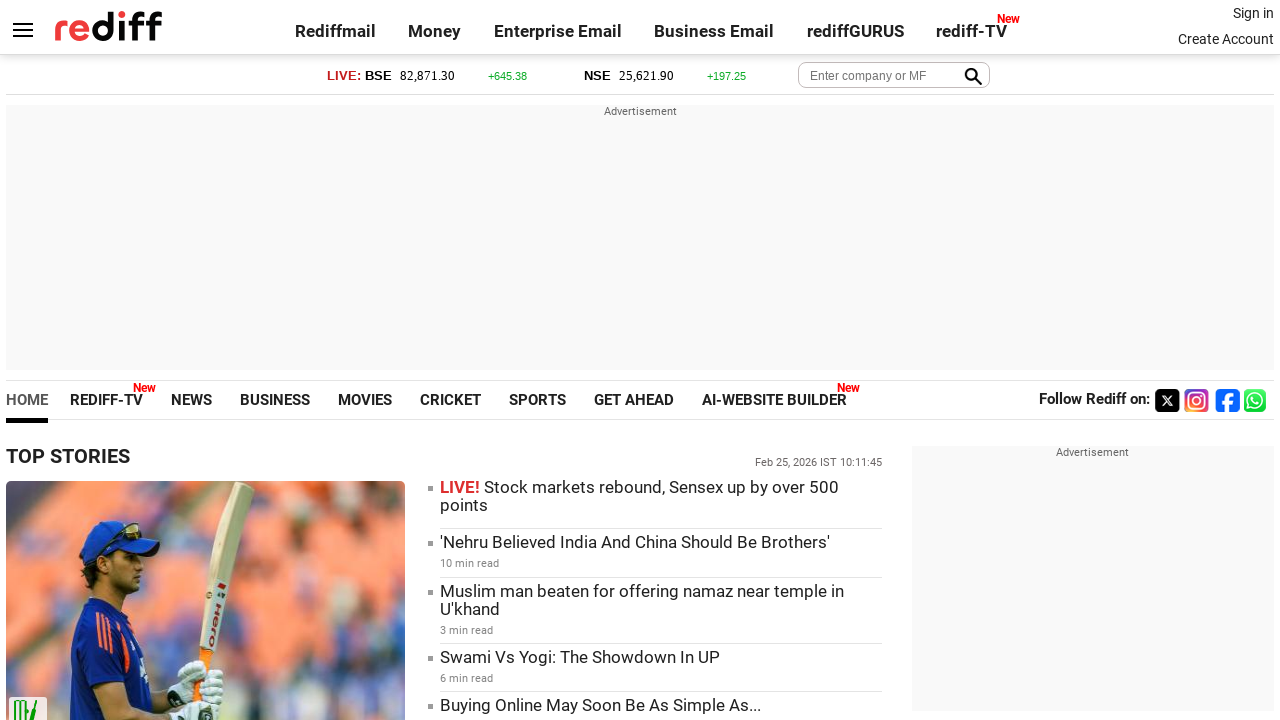

Navigated to Rediff homepage
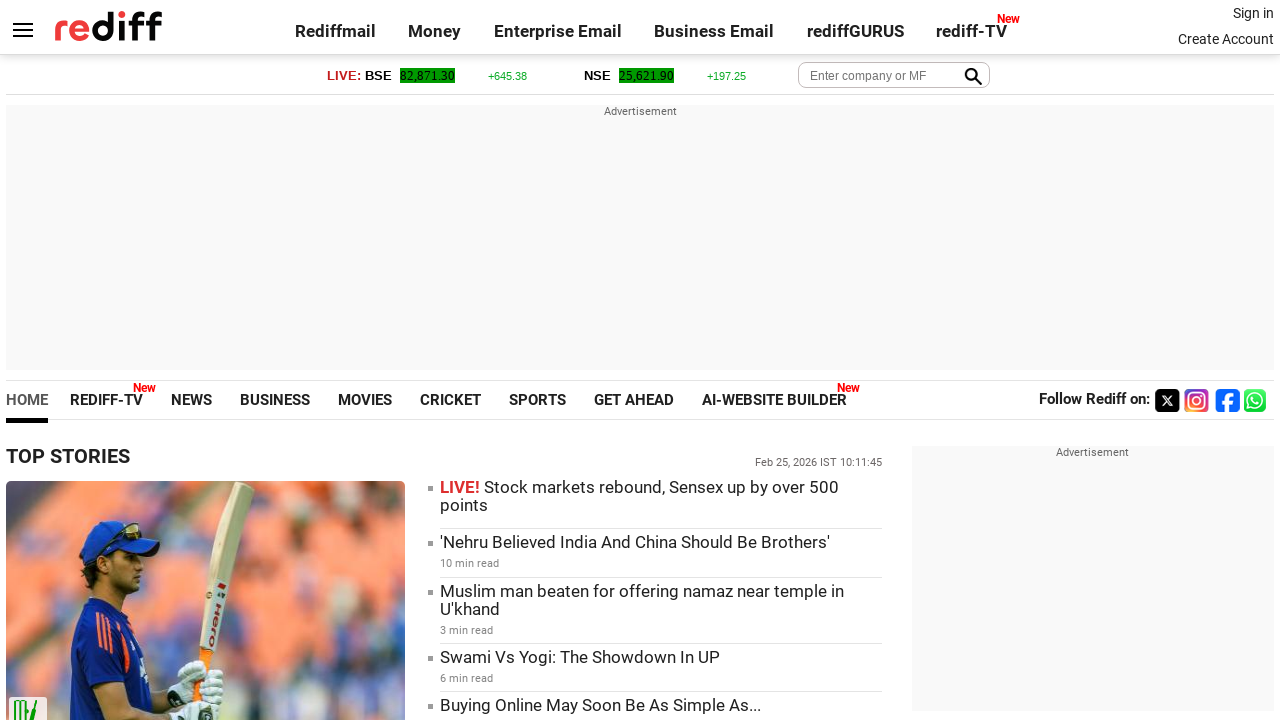

Retrieved page title from Rediff homepage
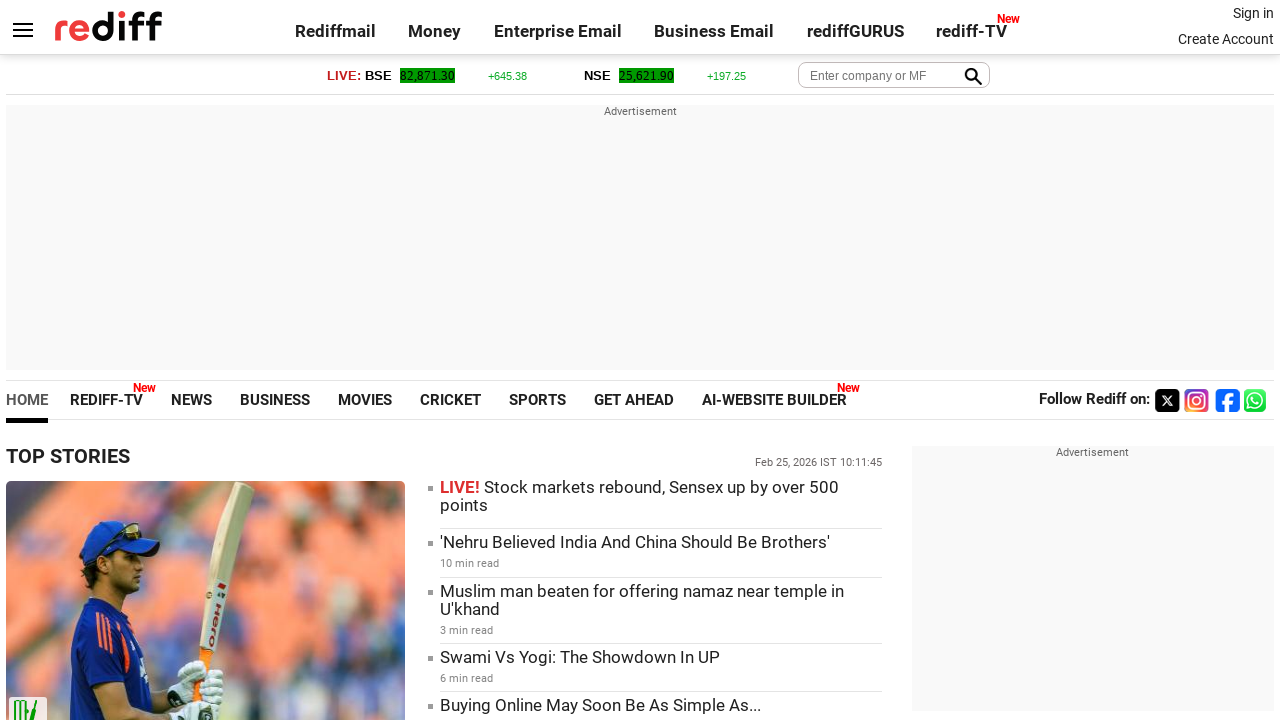

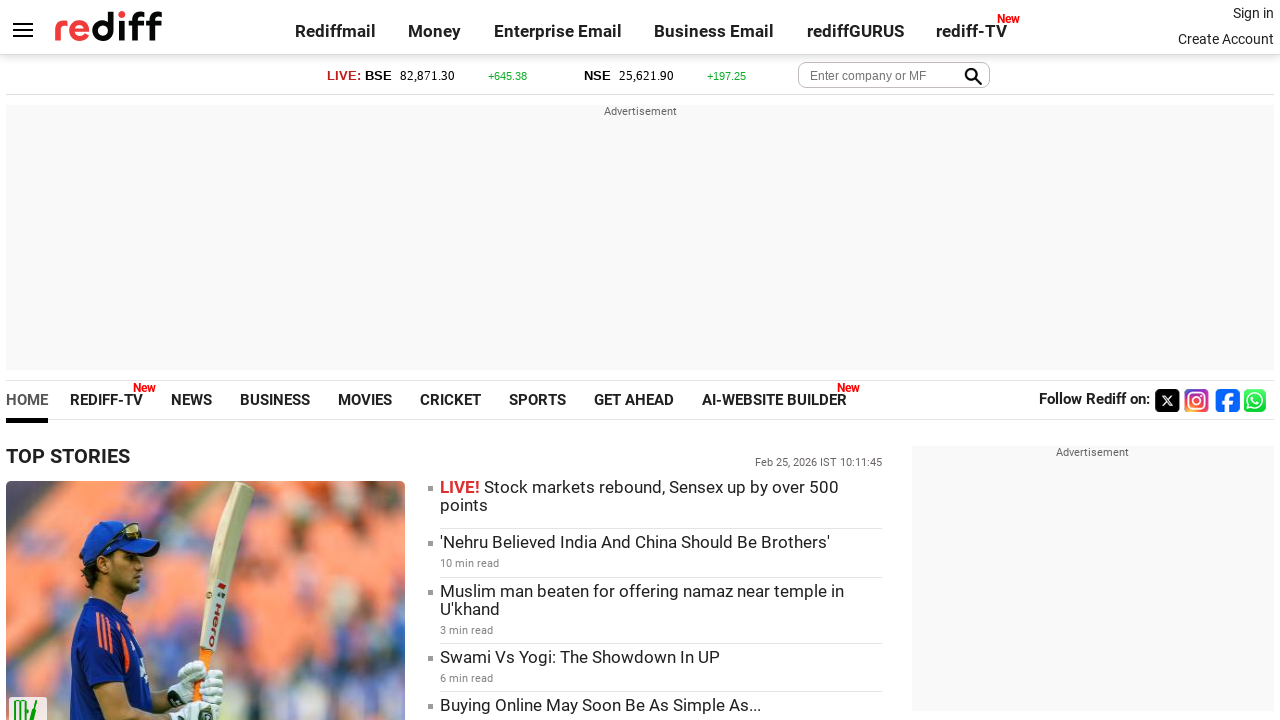